Tests a form submission on Sauce Labs' test page by entering comments, submitting the form, verifying the comments appear, and then clicking a link to navigate to another page section.

Starting URL: http://saucelabs.com/test/guinea-pig

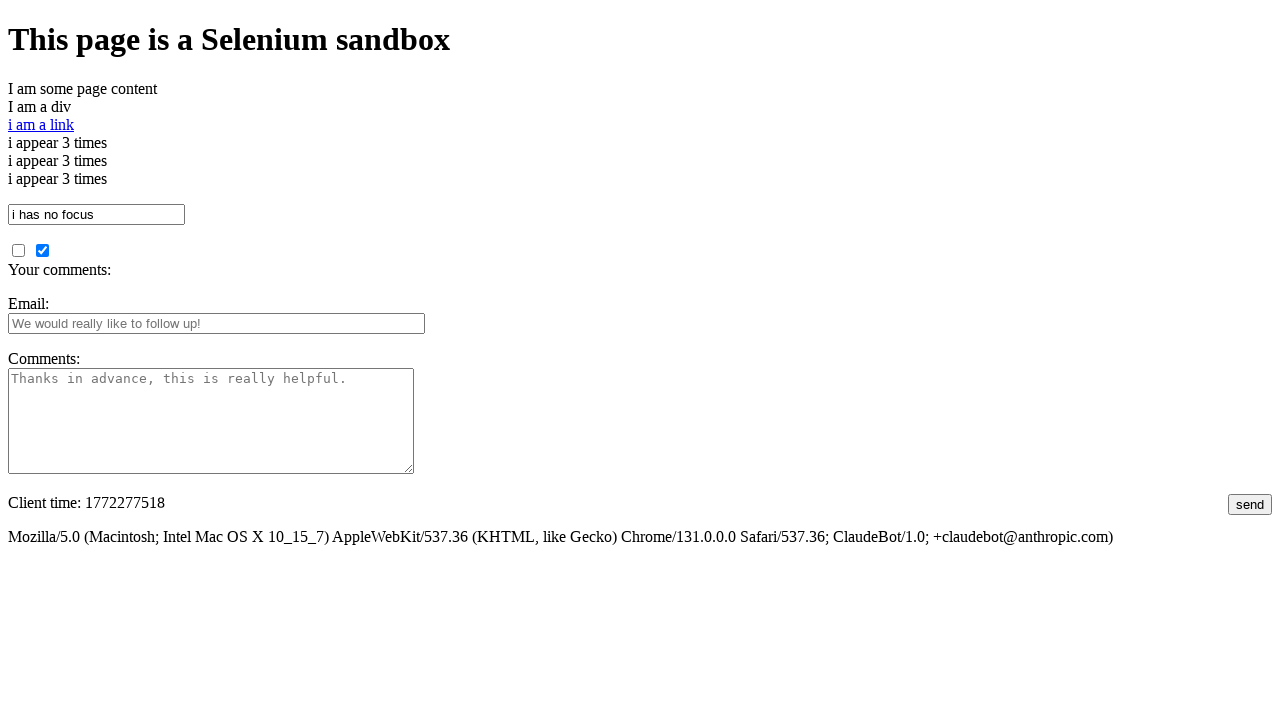

Verified page title contains 'I am a page title - Sauce Labs'
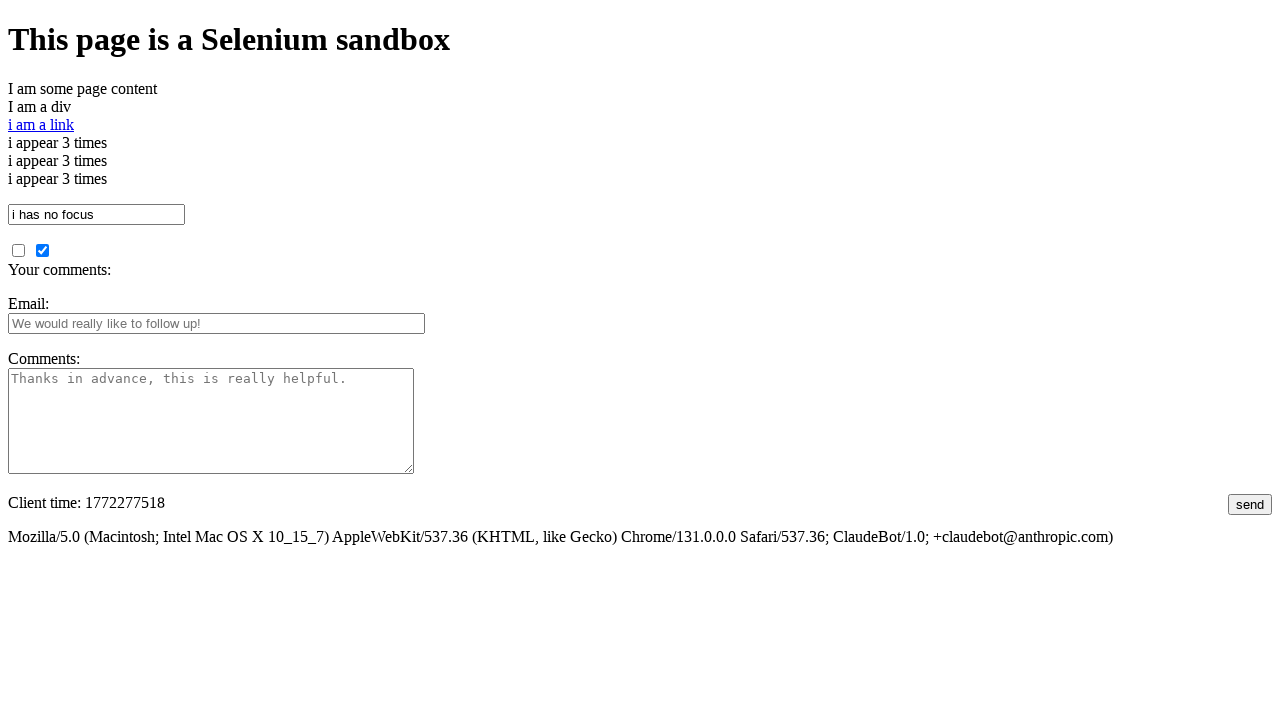

Filled comments textarea with example text on #comments
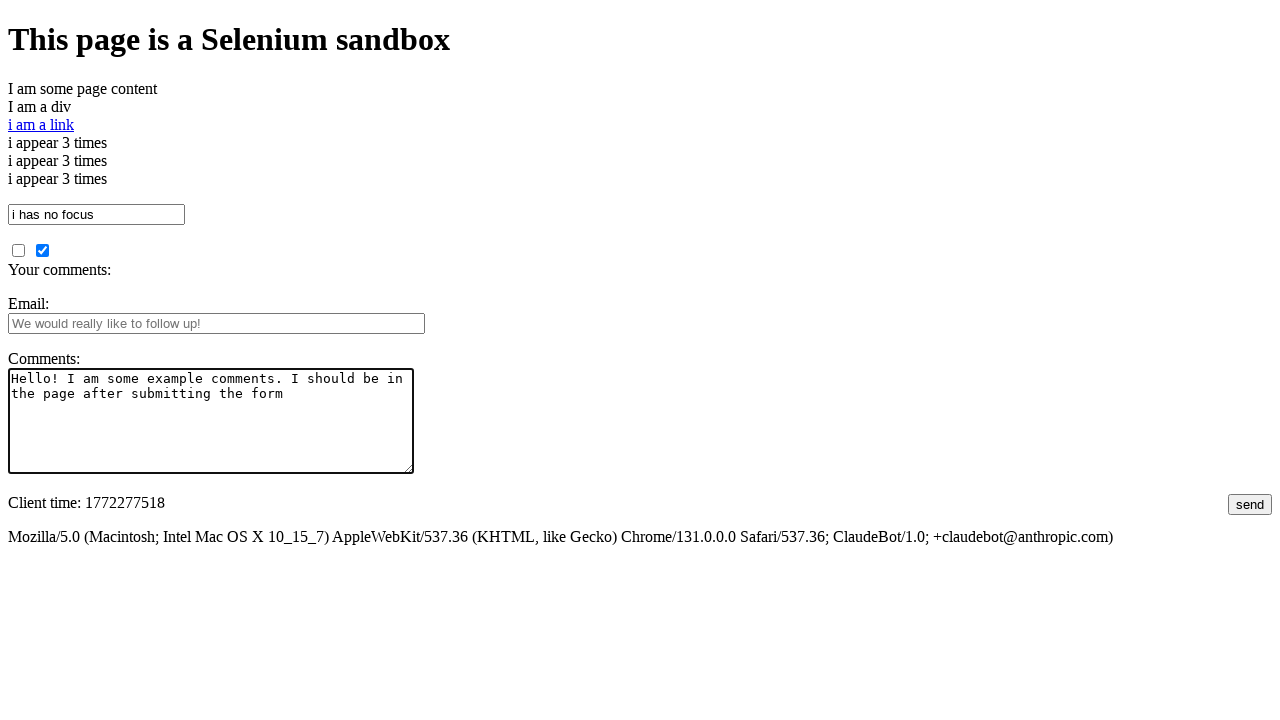

Clicked the submit button at (1250, 504) on #submit
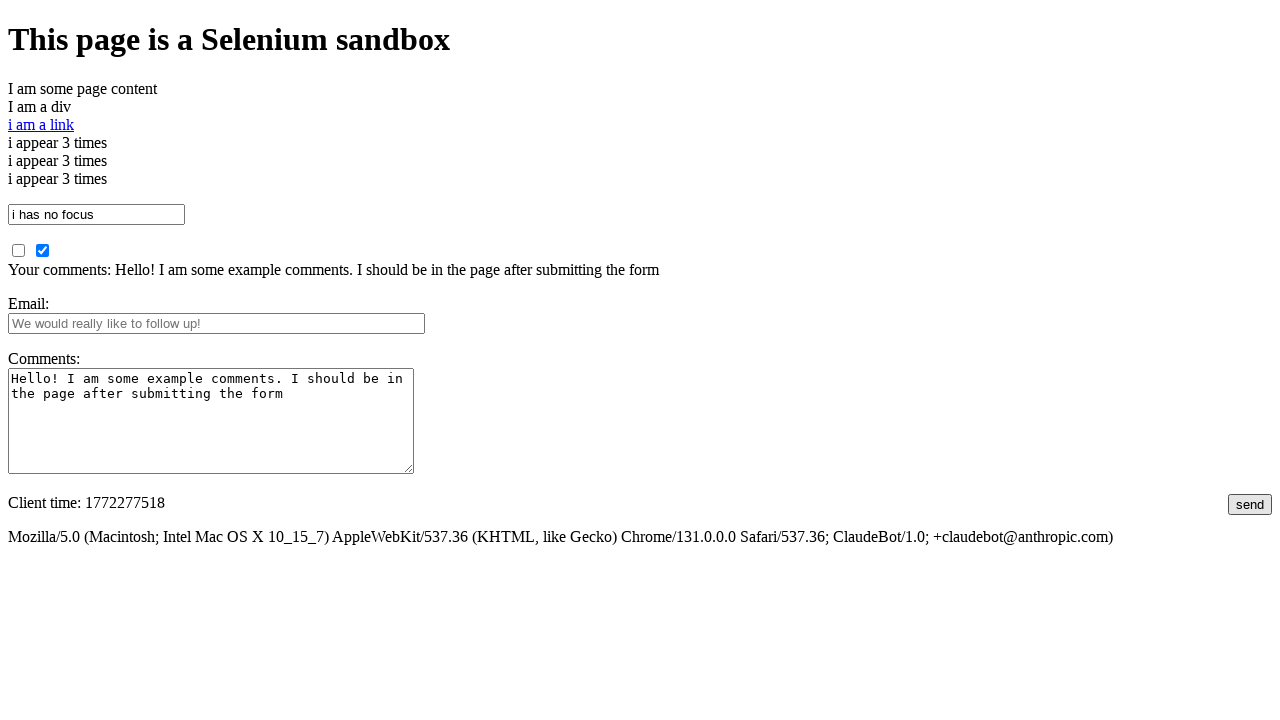

Waited for comments section to appear
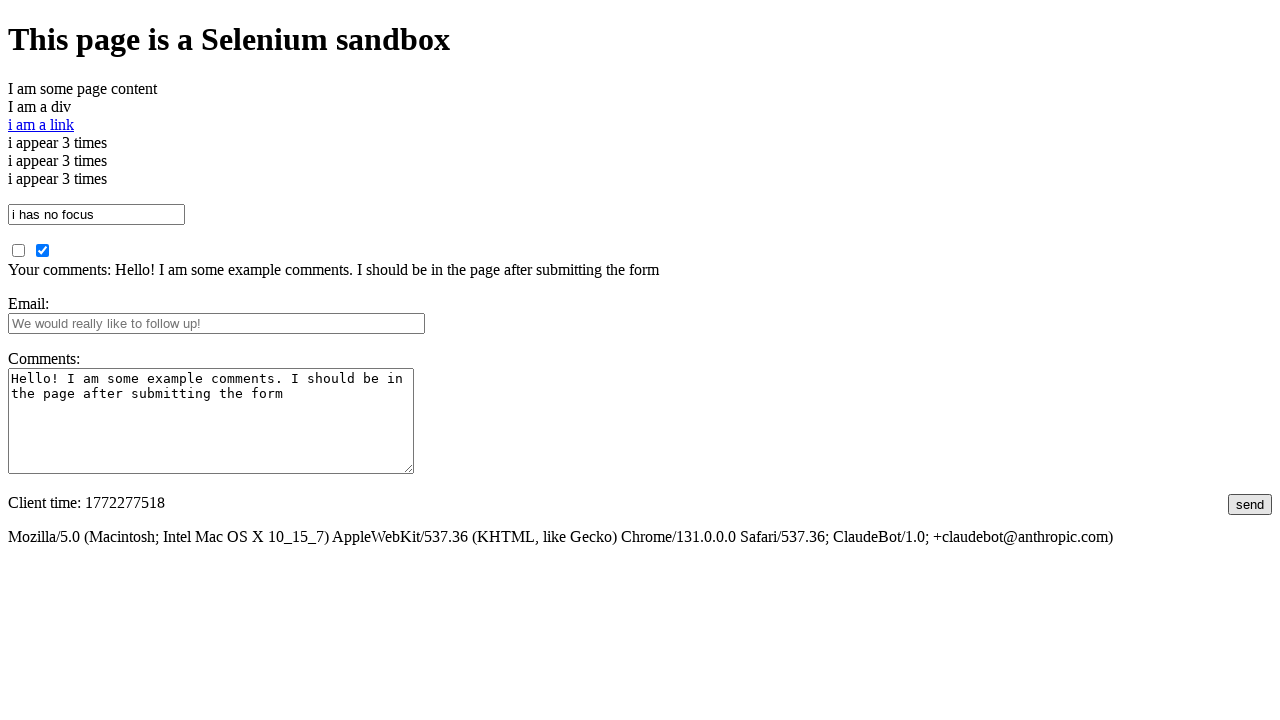

Verified submitted comments appear correctly in the page
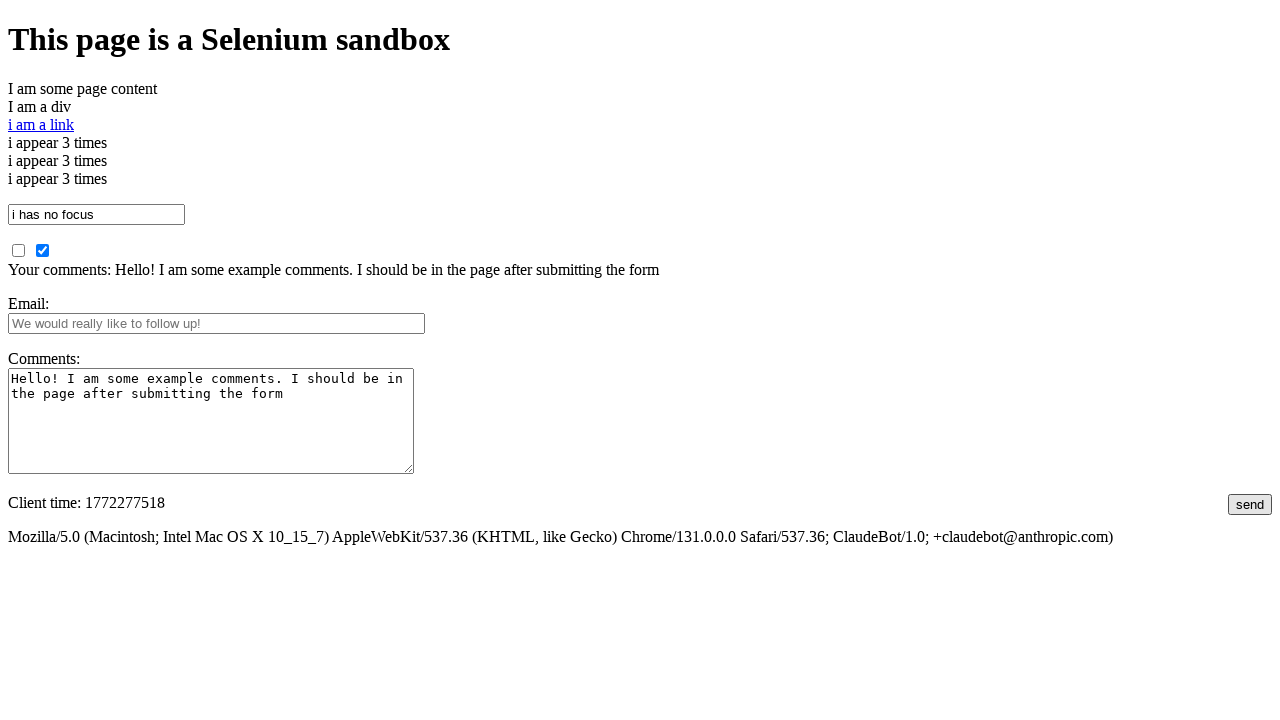

Verified alternate page content is not yet present
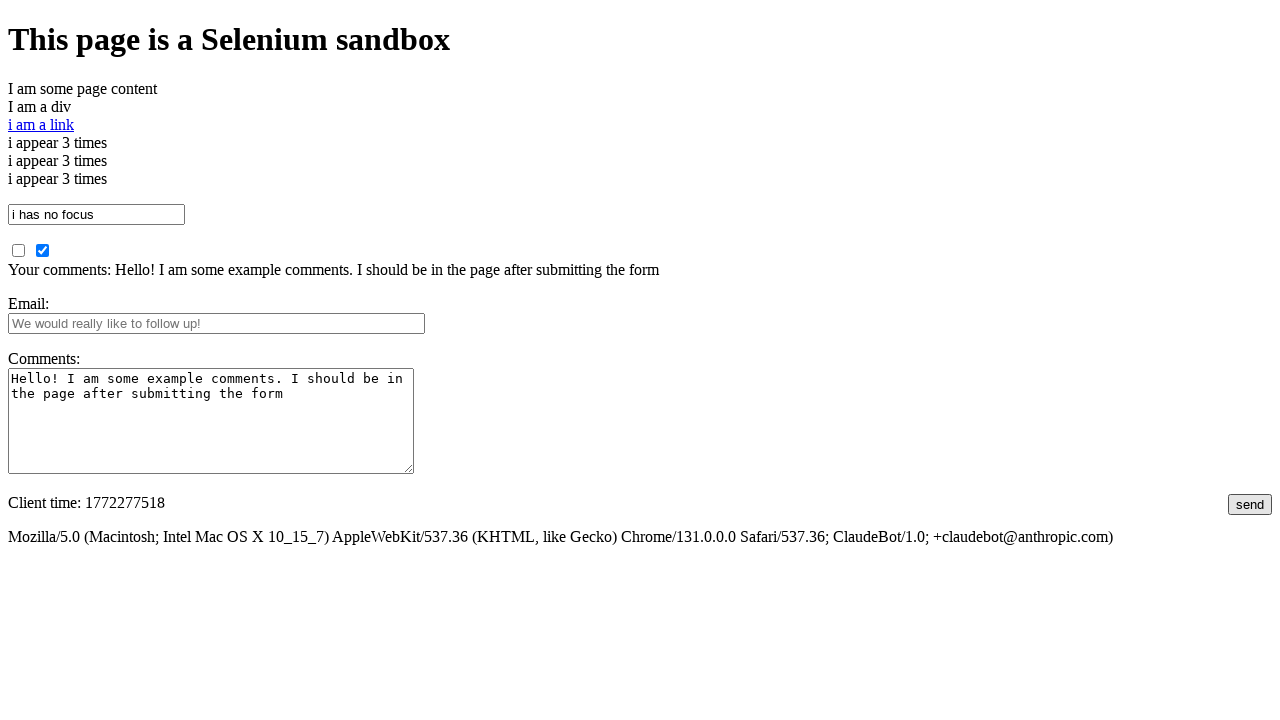

Clicked the navigation link to go to another section at (41, 124) on a:has-text('i am a link')
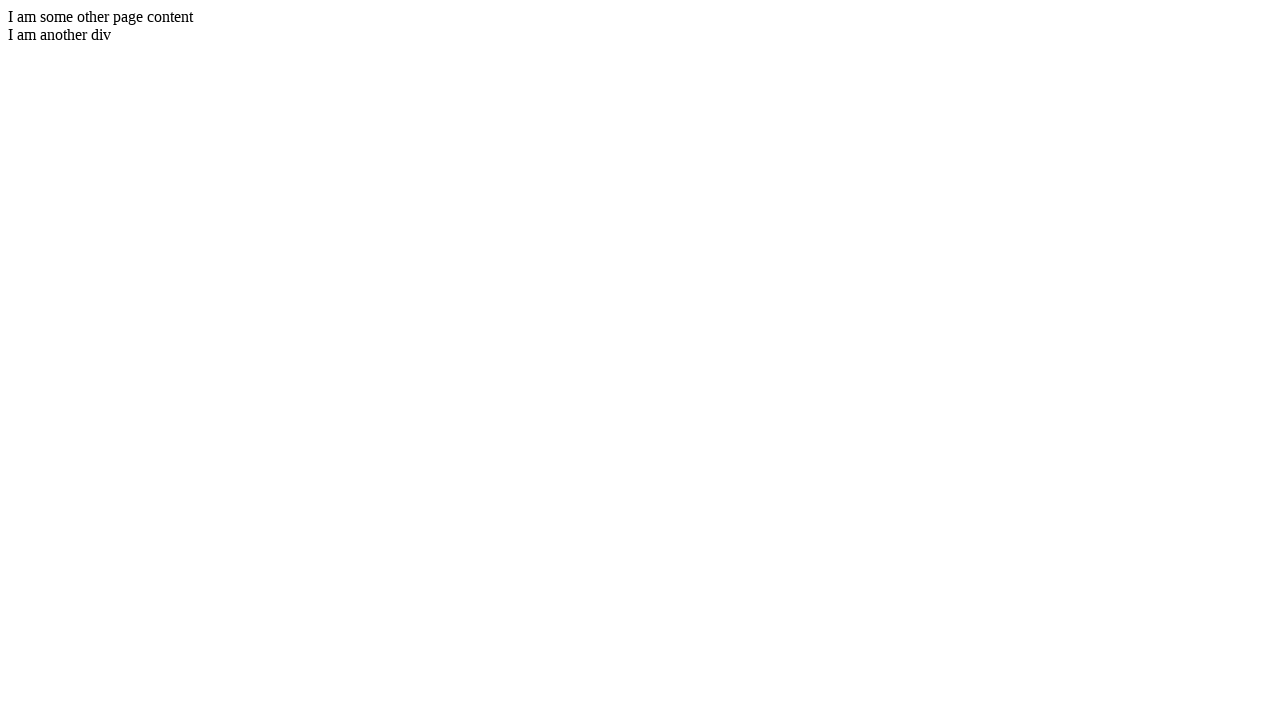

Waited for new page body to load
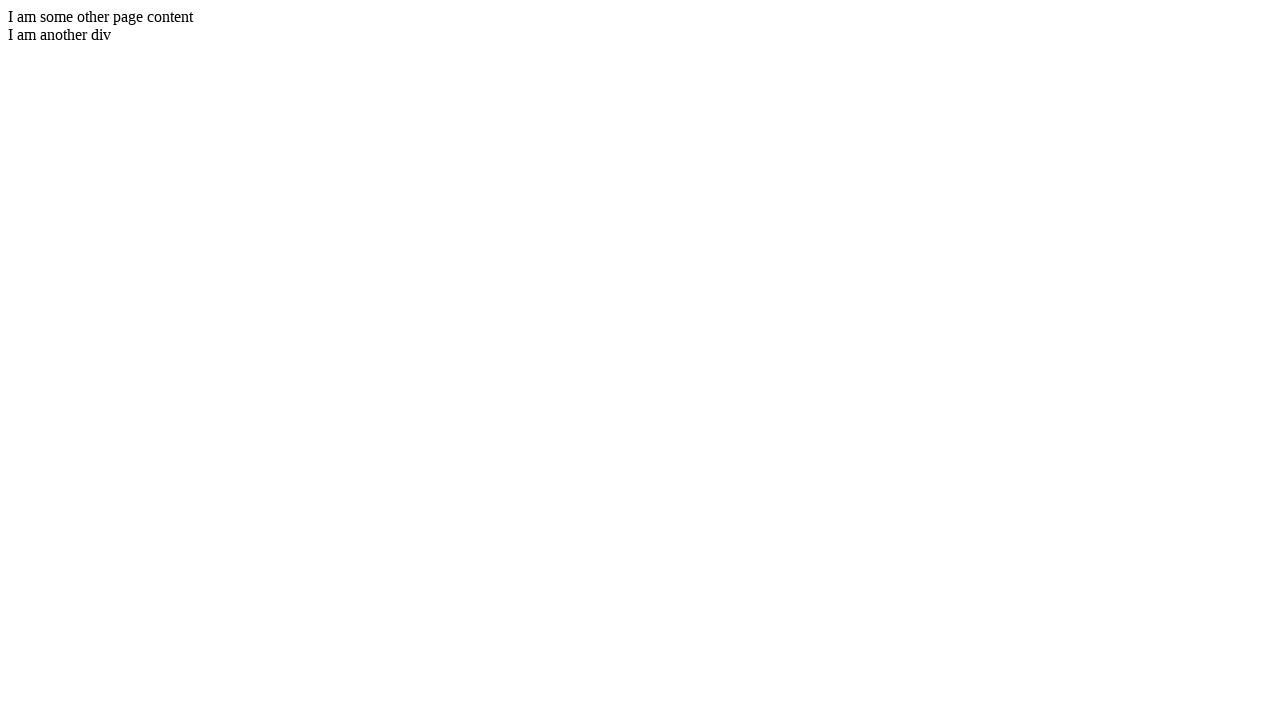

Verified alternate page content now appears after navigation
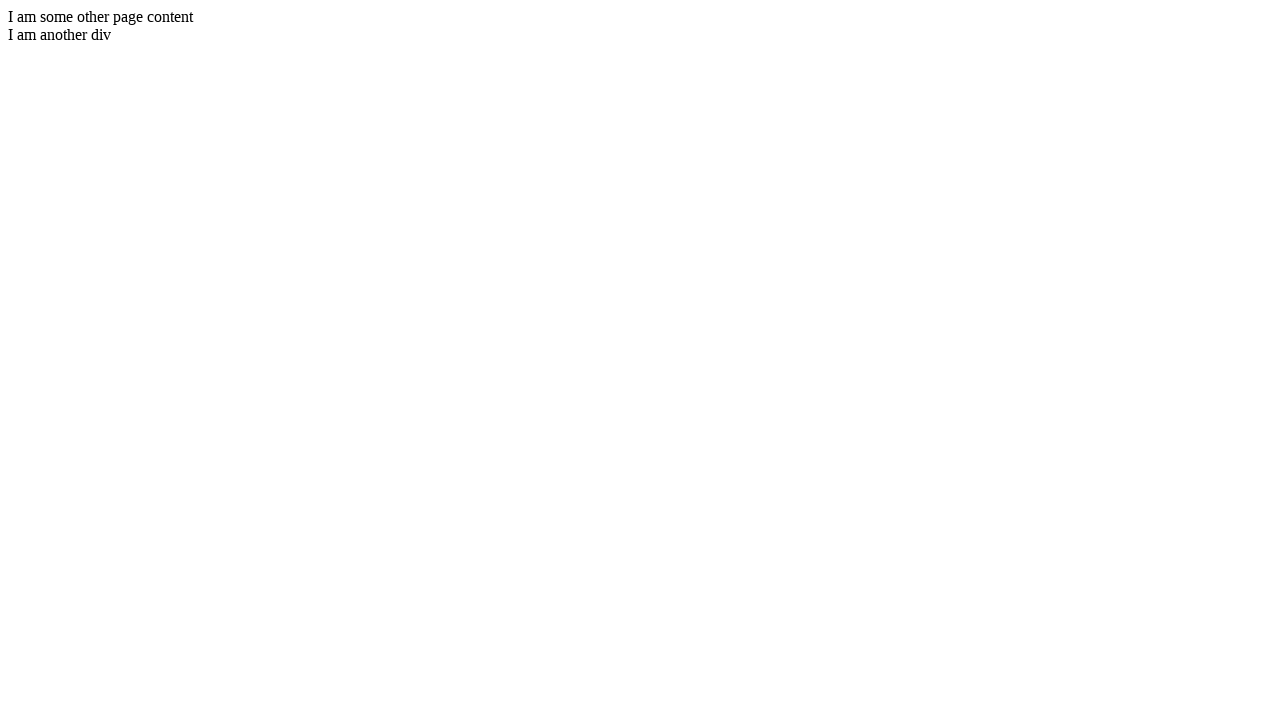

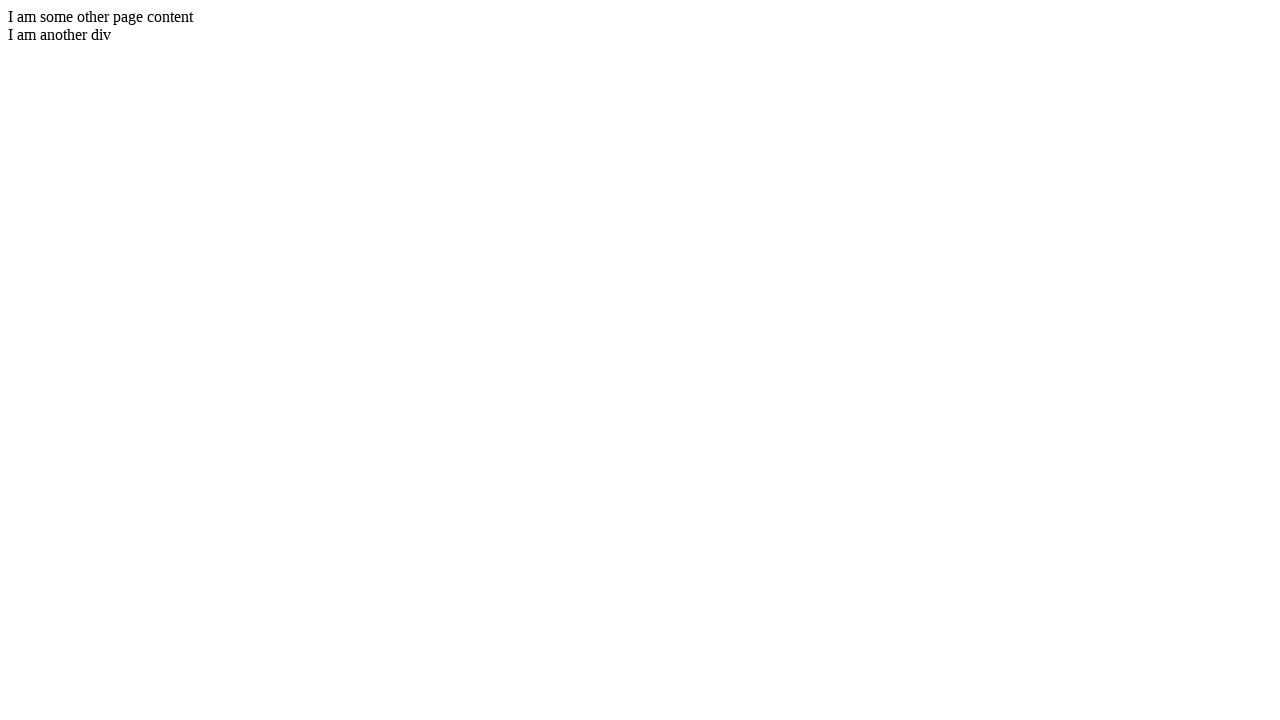